Tests file download functionality by navigating to a file download page and clicking the download button to initiate a file download.

Starting URL: https://leafground.com/file.xhtml

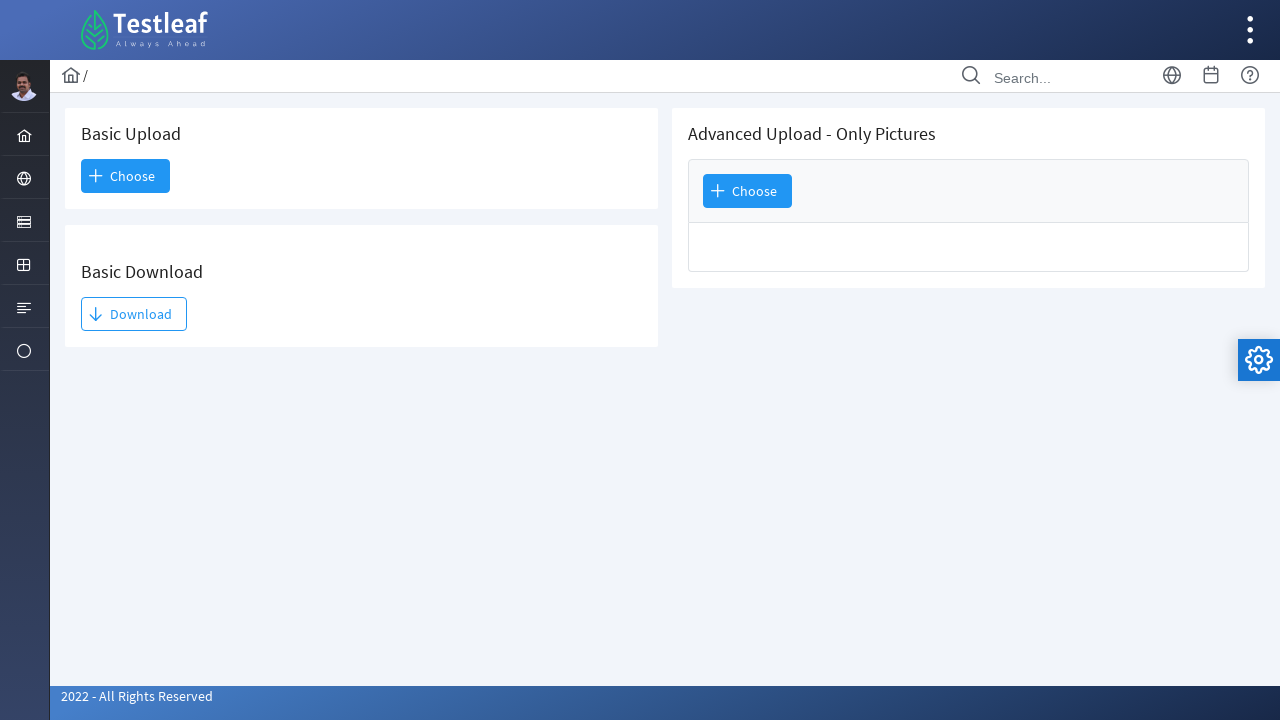

Set viewport size to 1920x1080
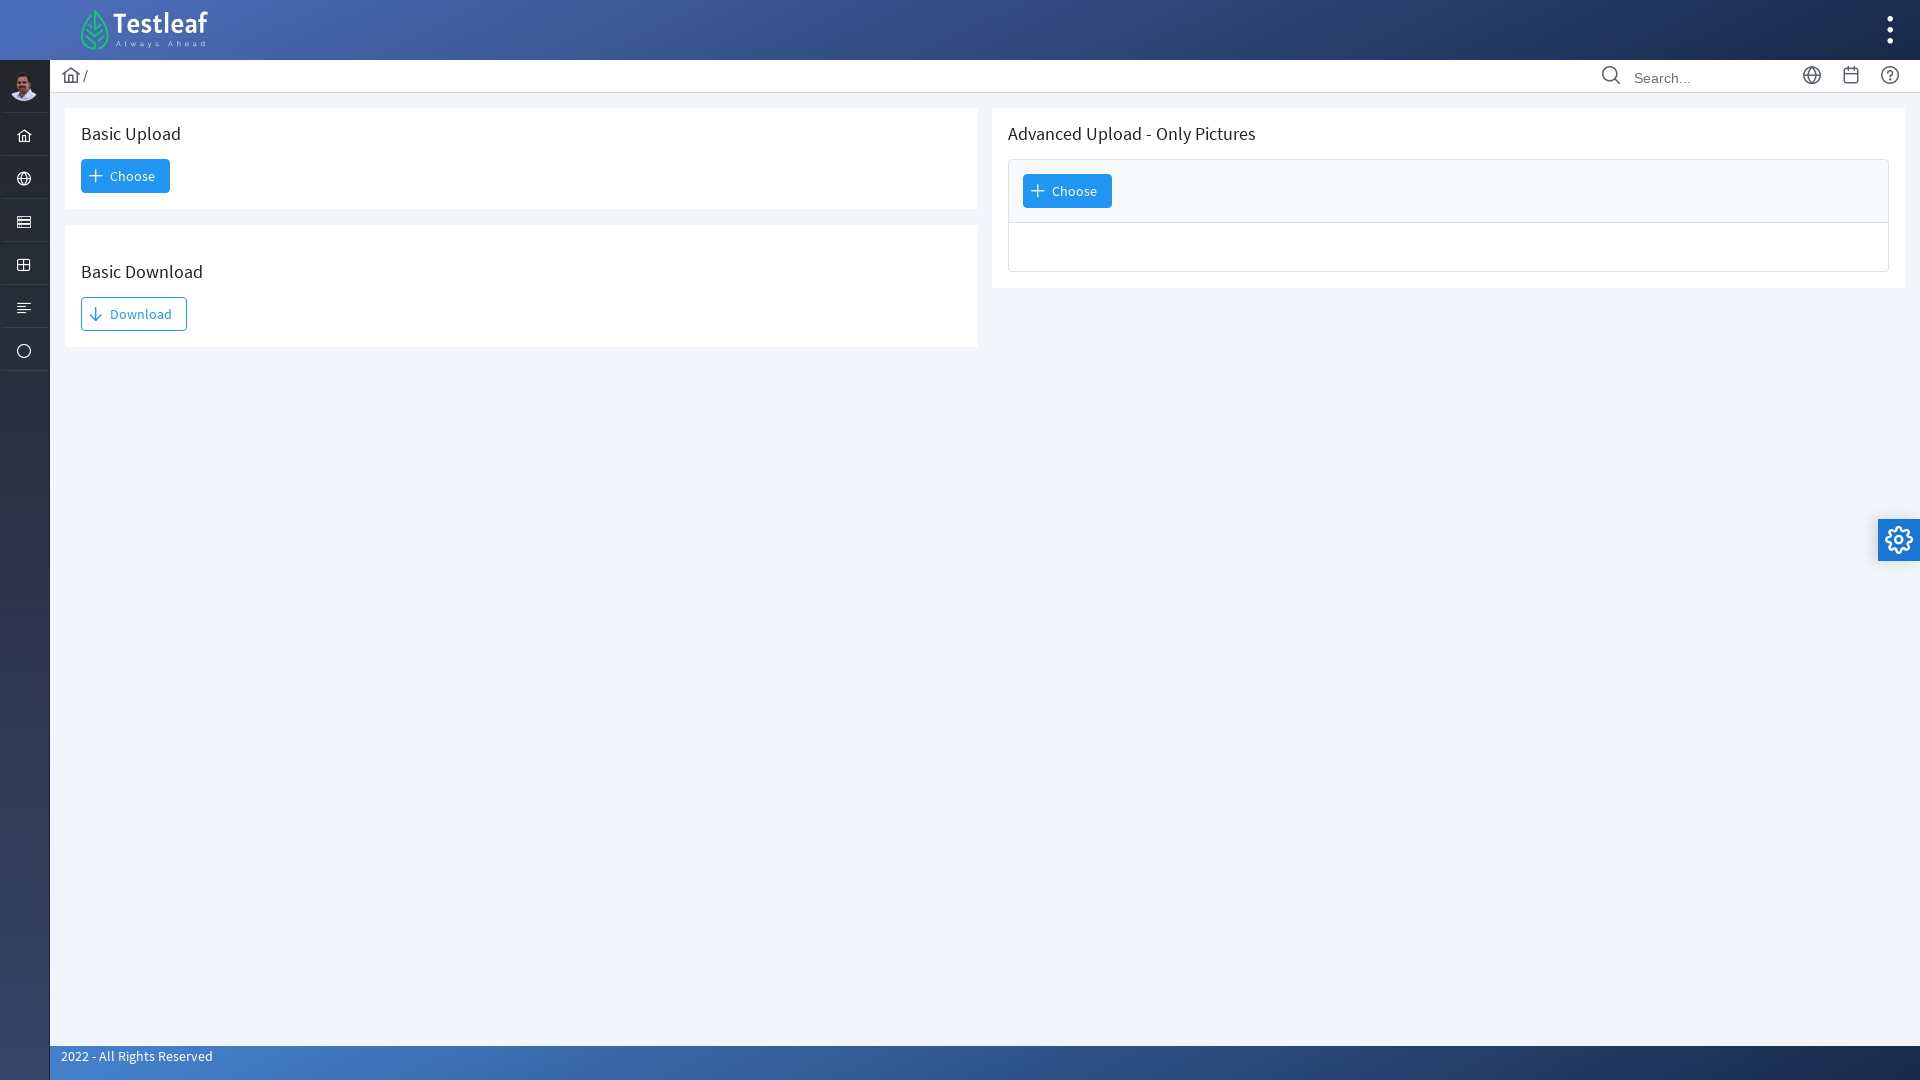

Clicked the download button at (134, 314) on xpath=//*[@id='j_idt93:j_idt95']/span[2]
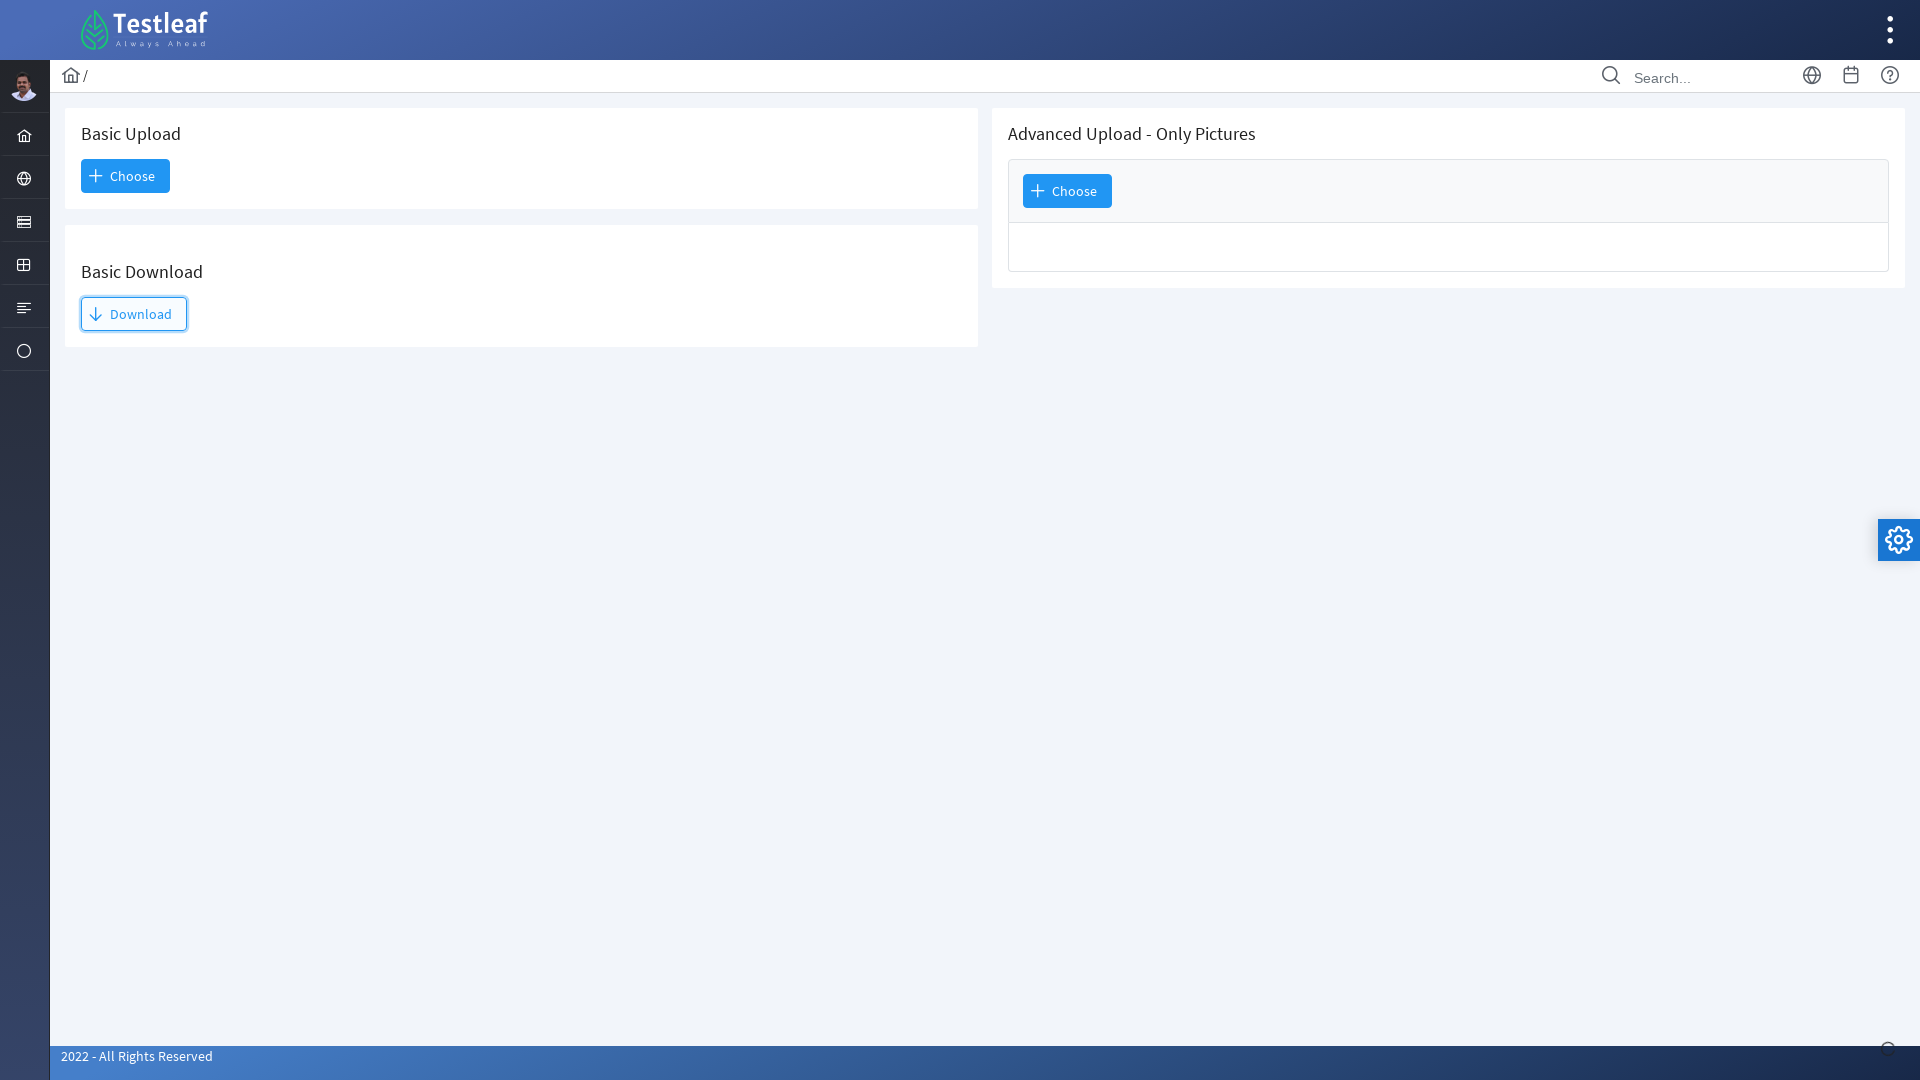

Waited 2 seconds for file download to initiate
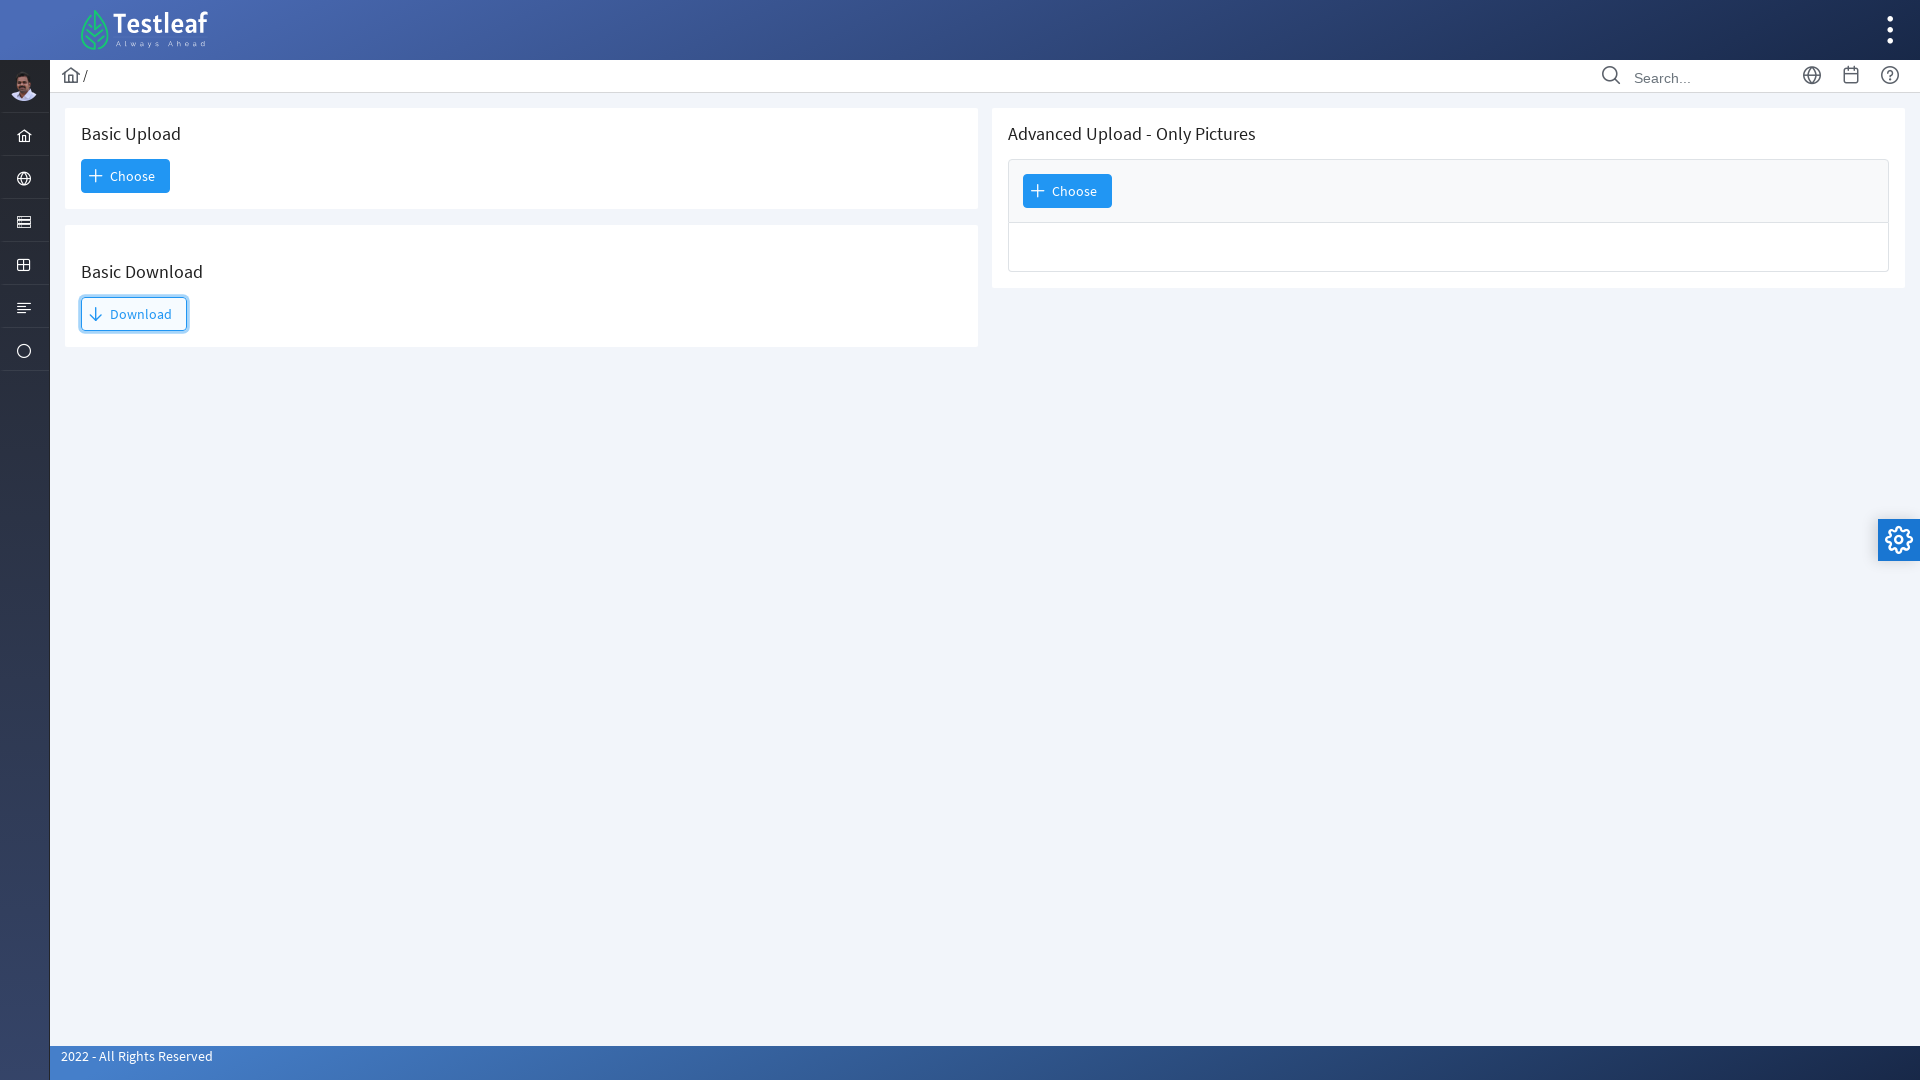

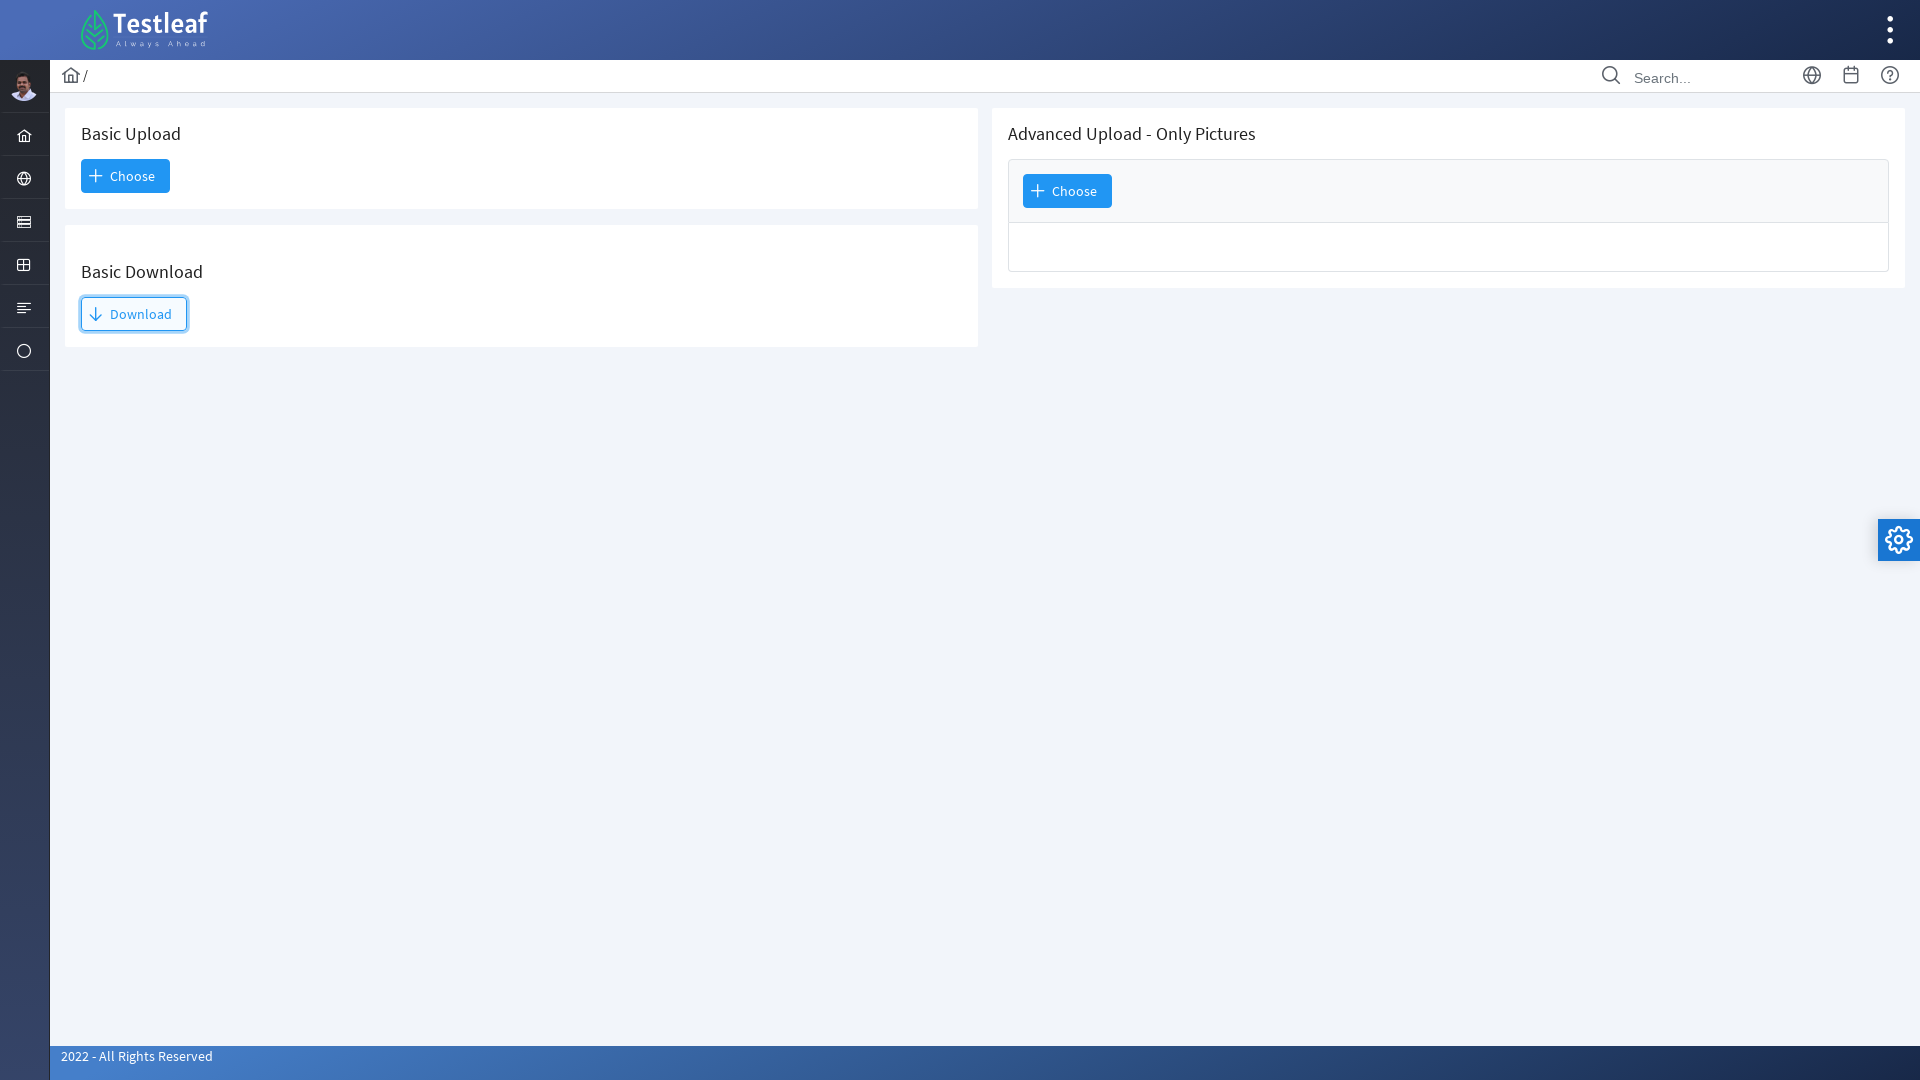